Tests autocomplete functionality by entering an address into an autocomplete input field

Starting URL: https://formy-project.herokuapp.com/autocomplete

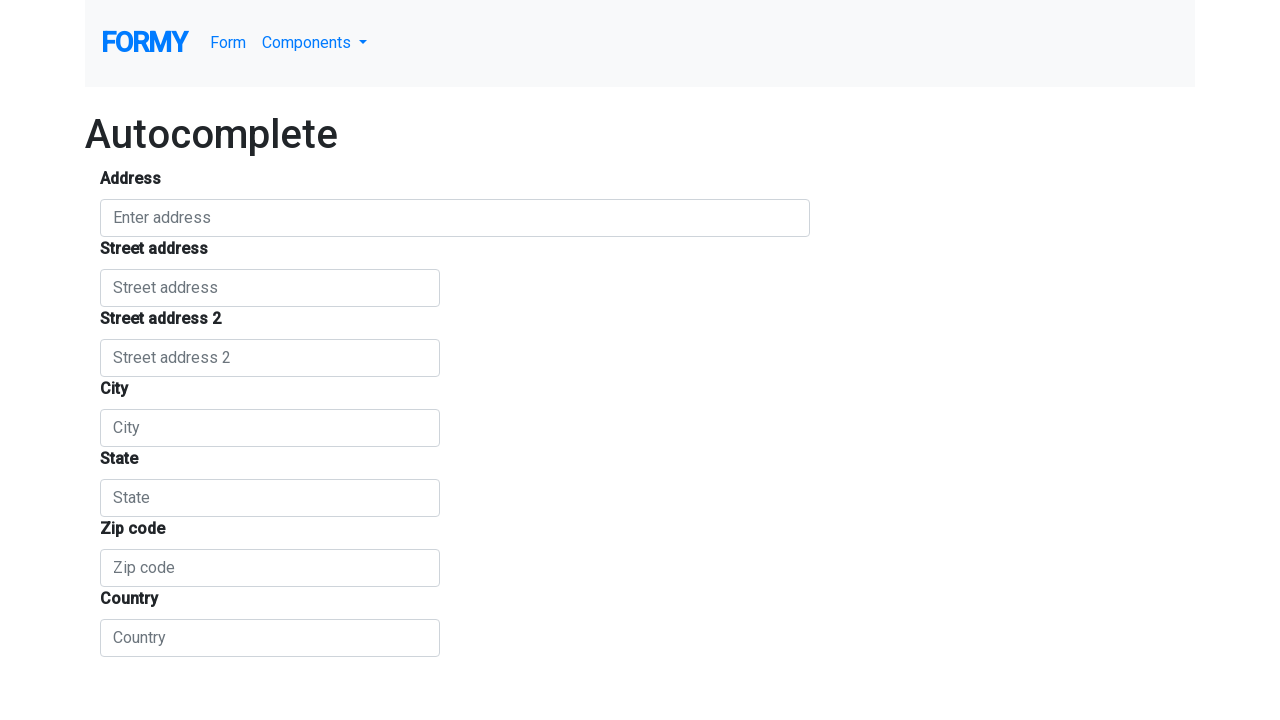

Navigated to autocomplete test page
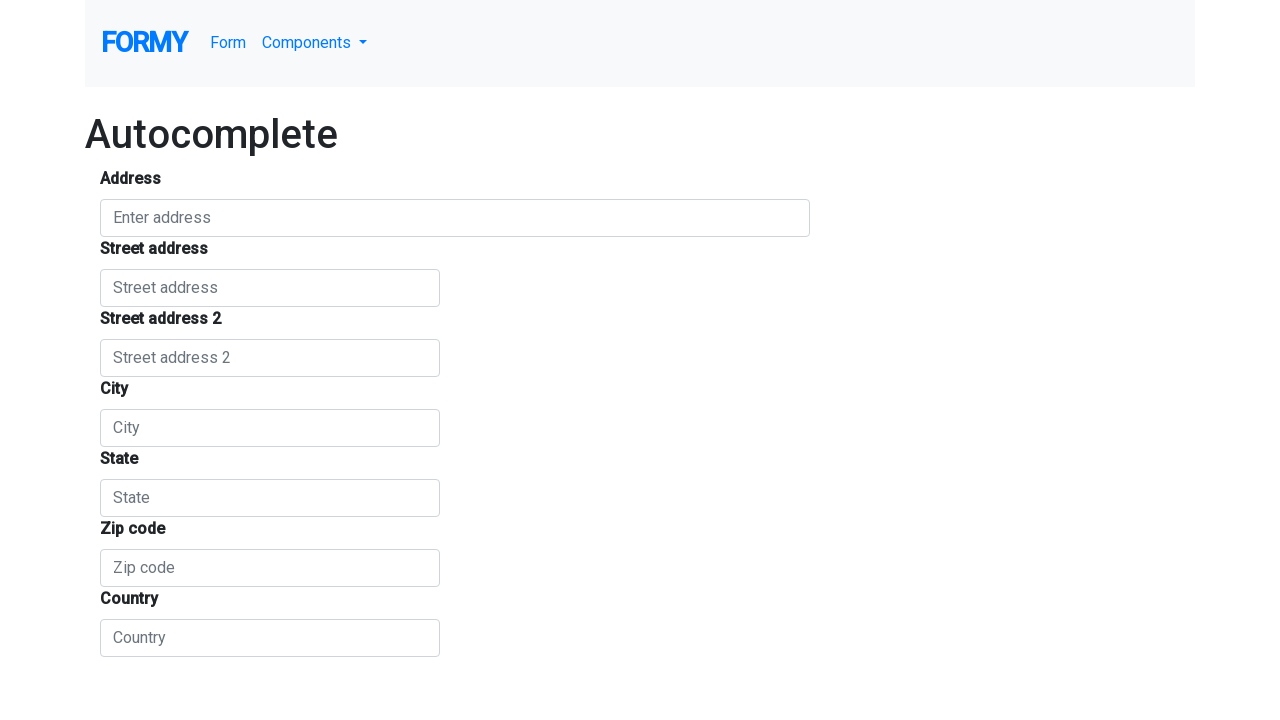

Filled autocomplete input field with address '1555 Park Blvd, Palo Alto, CA' on #autocomplete
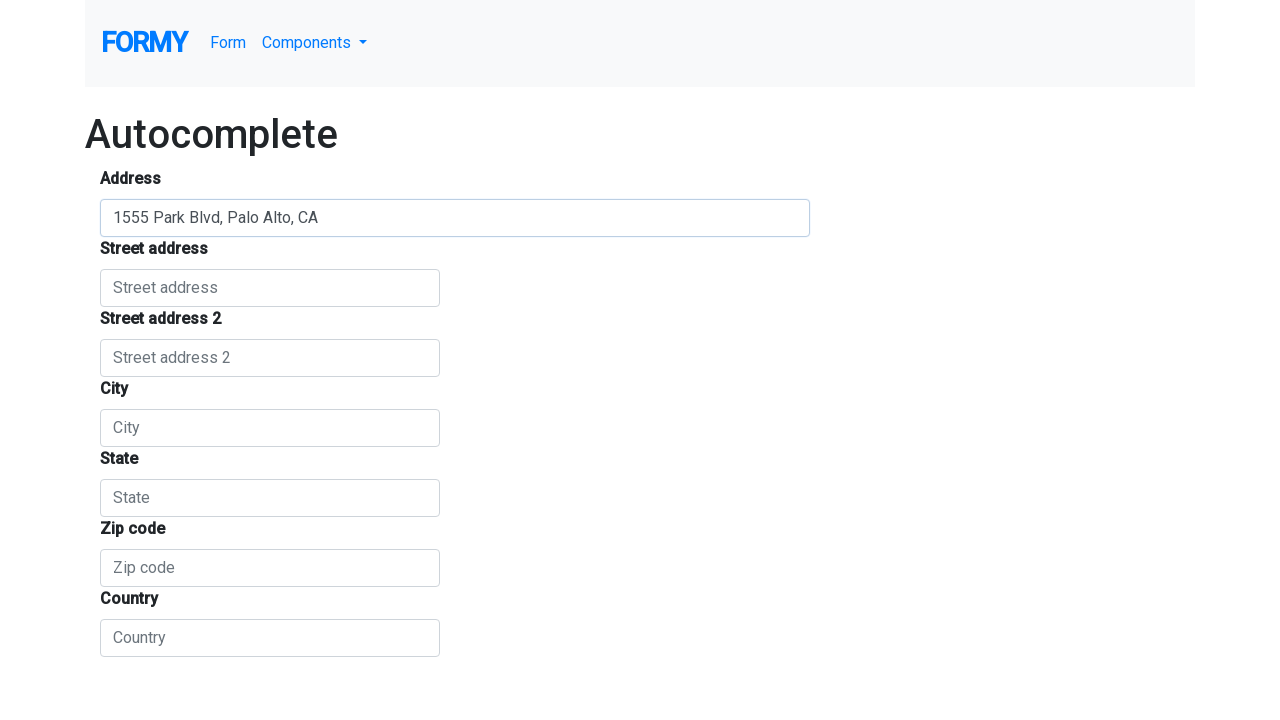

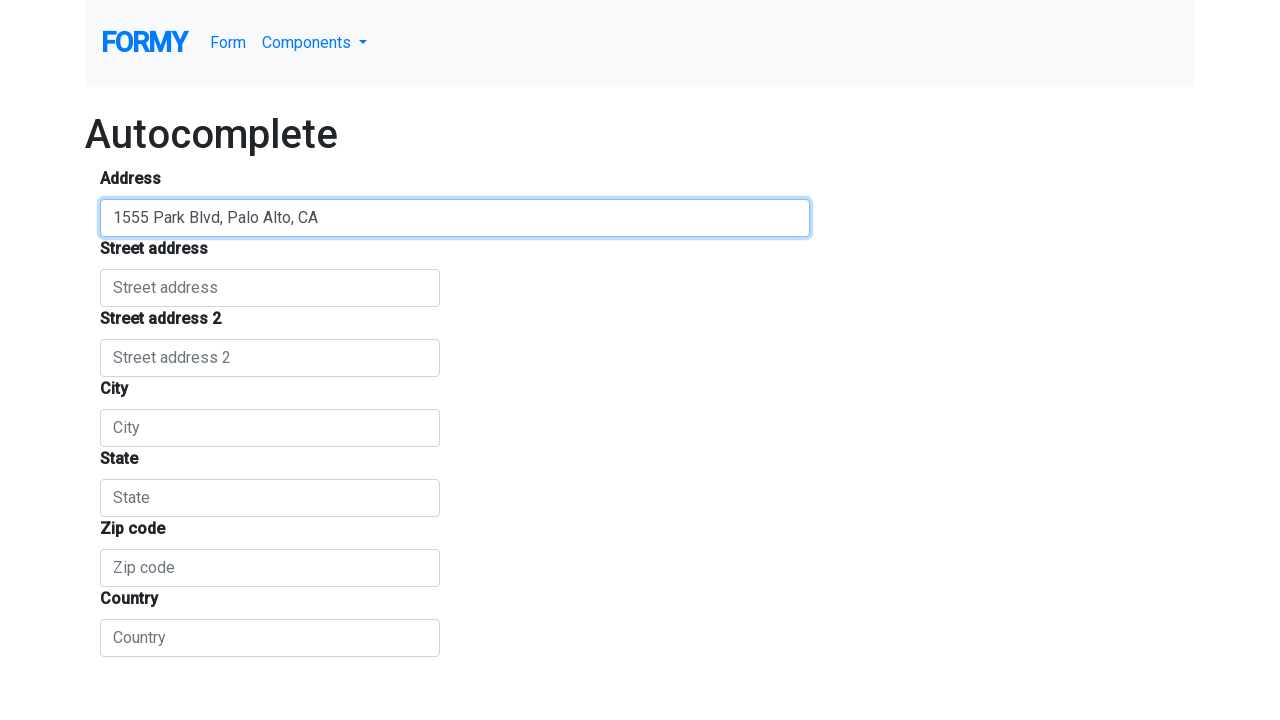